Tests adding multiple specific products (Cucumber, Tomato, Grapes) to cart by iterating through product list and clicking add button for matching items

Starting URL: https://rahulshettyacademy.com/seleniumPractise/

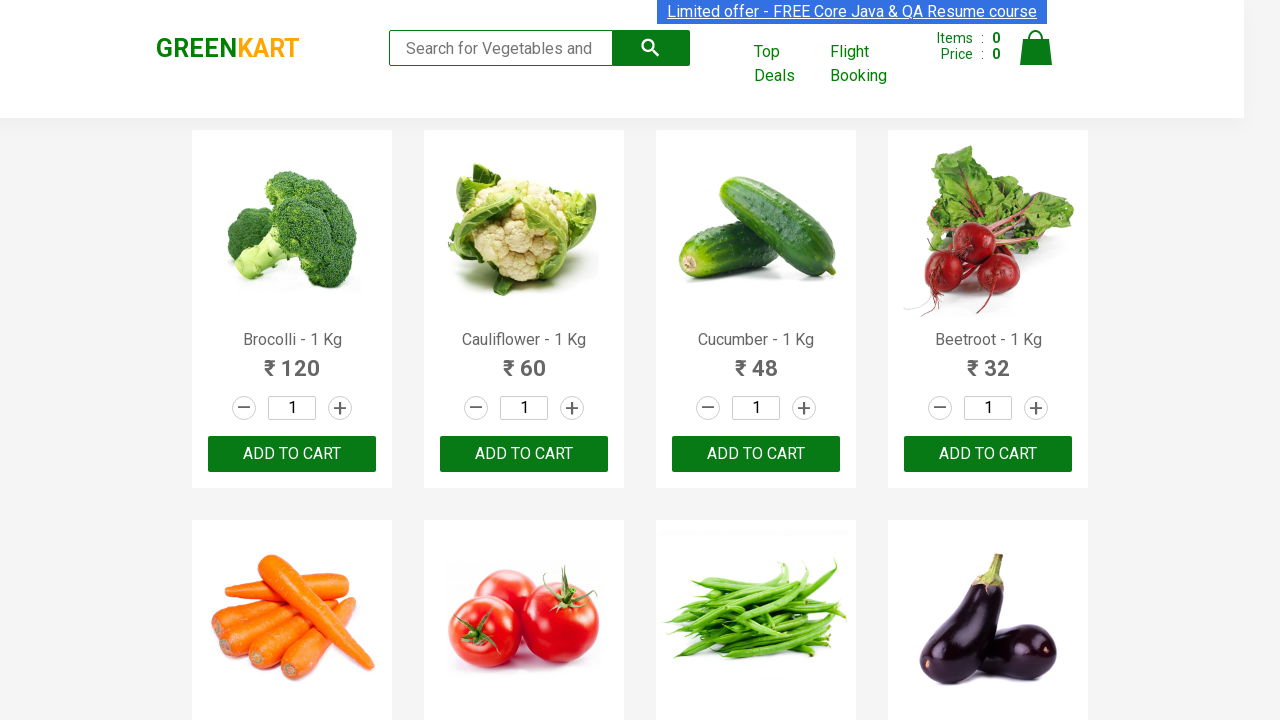

Waited for product list to load
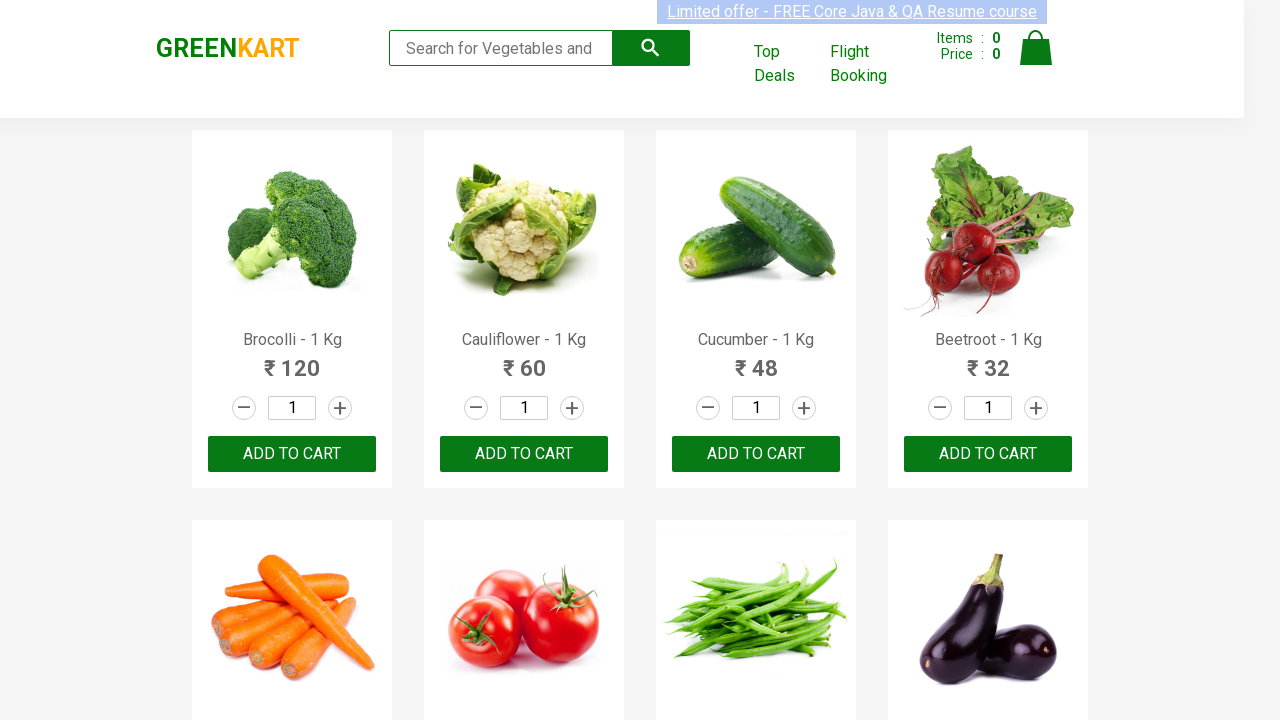

Retrieved all product elements from the page
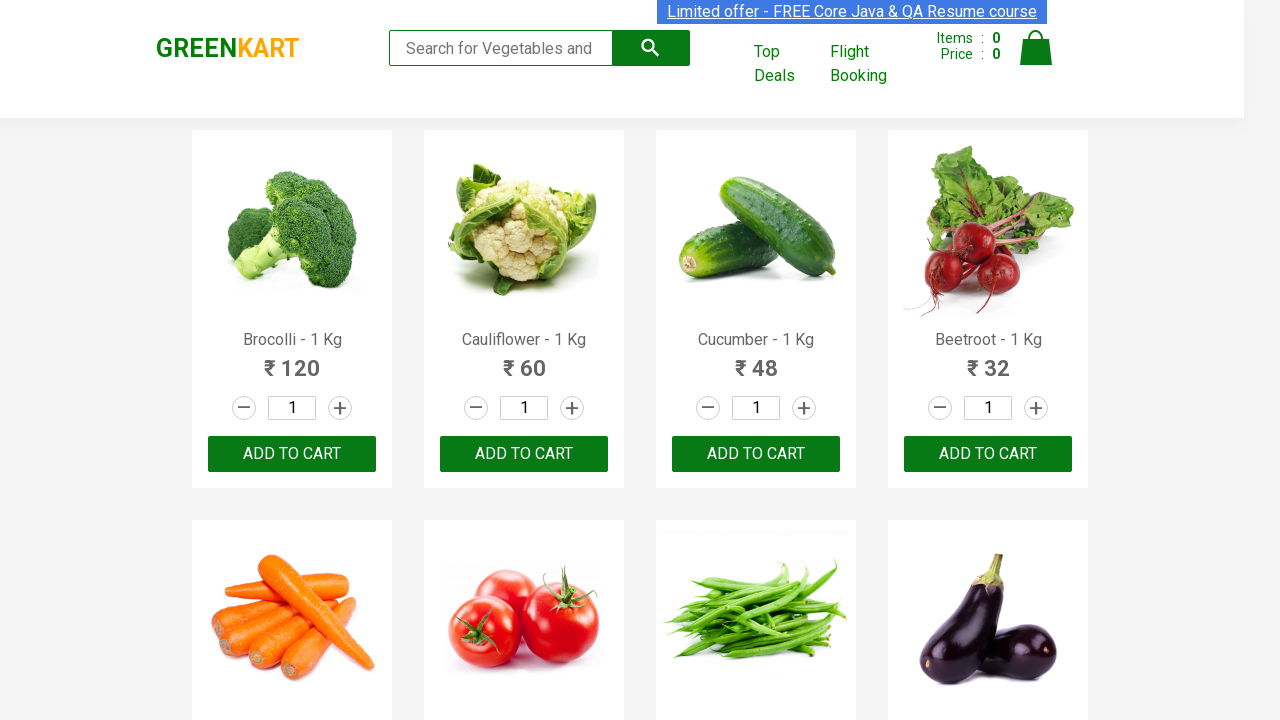

Added 'Cucumber' to cart by clicking add button at (756, 454) on div.product-action >> nth=2
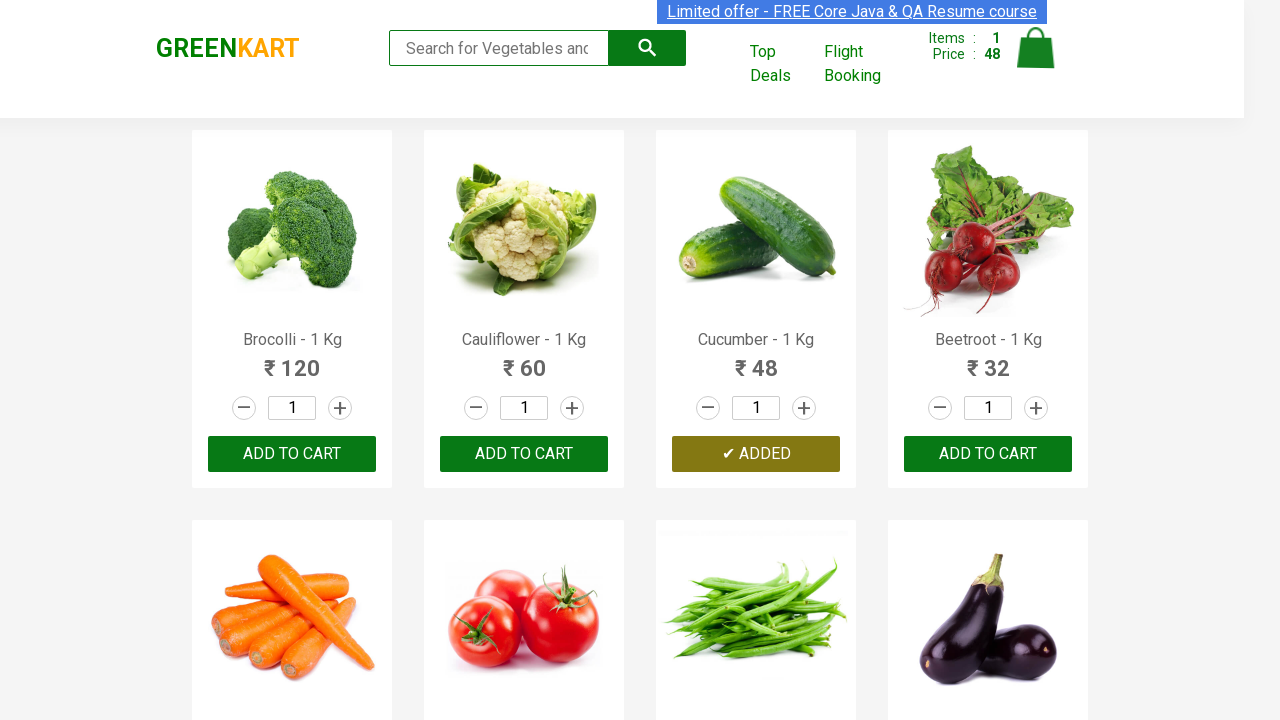

Added 'Tomato' to cart by clicking add button at (524, 360) on div.product-action >> nth=5
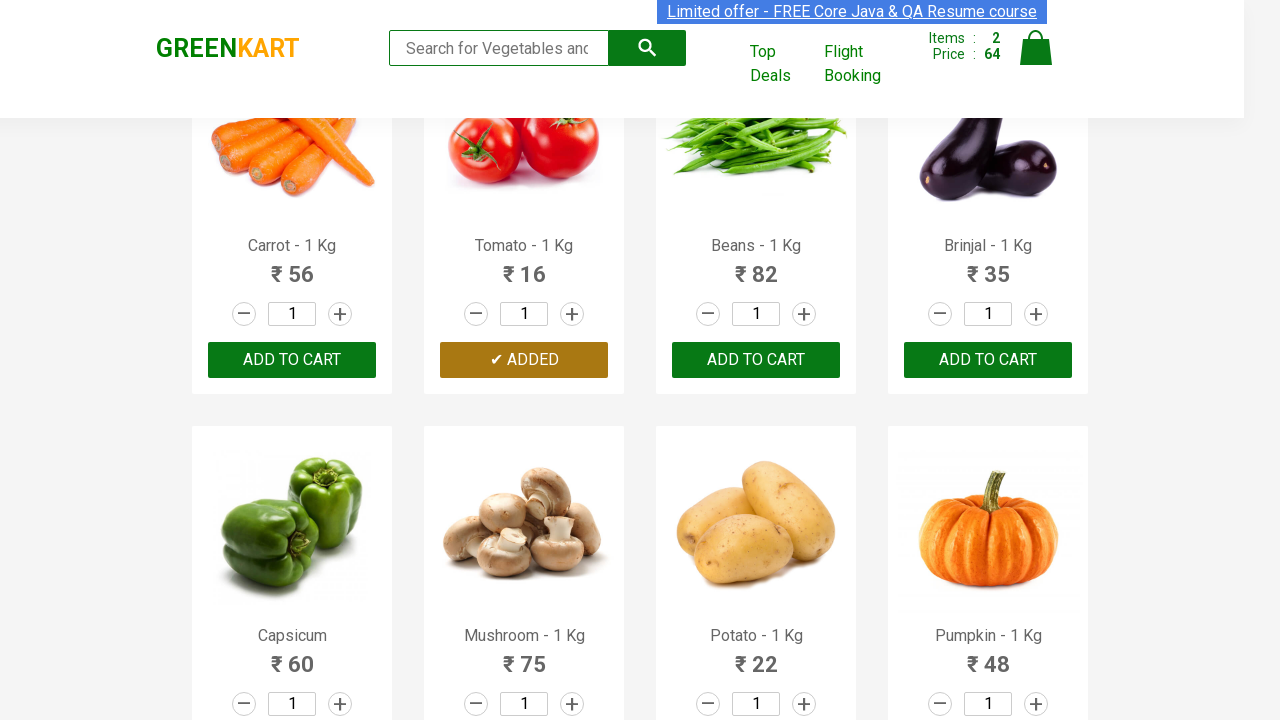

Added 'Grapes' to cart by clicking add button at (292, 360) on div.product-action >> nth=16
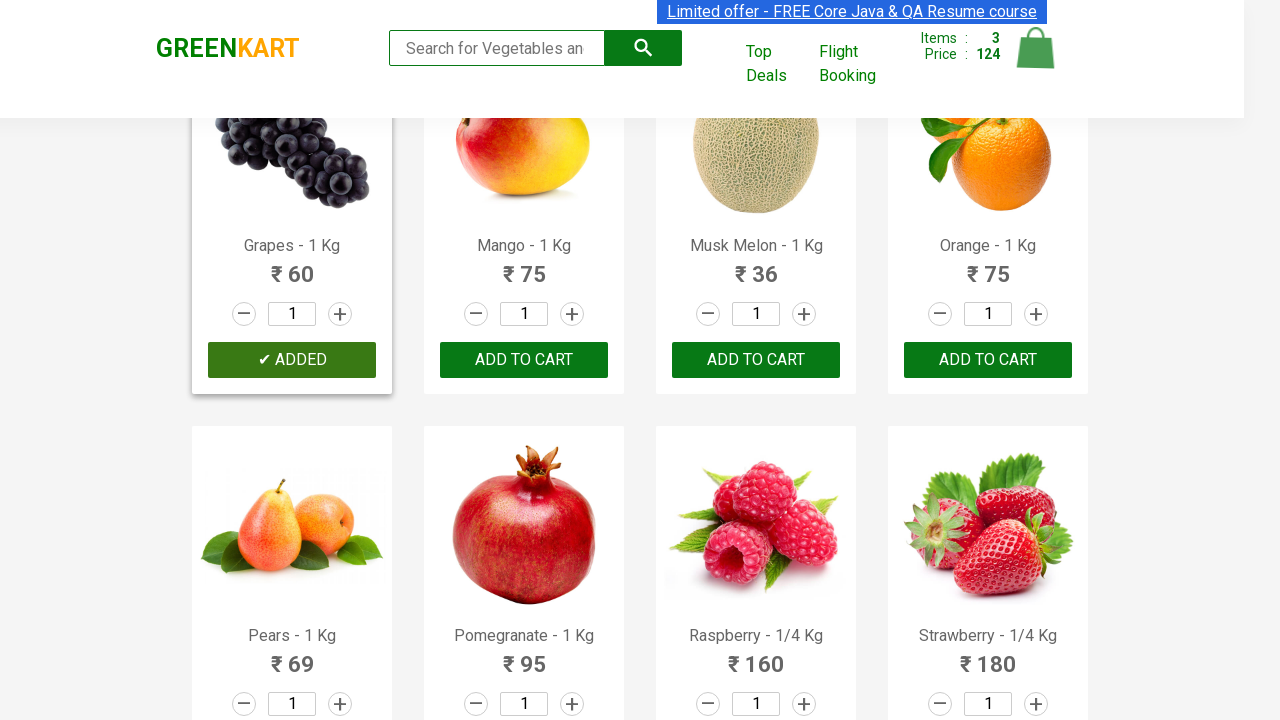

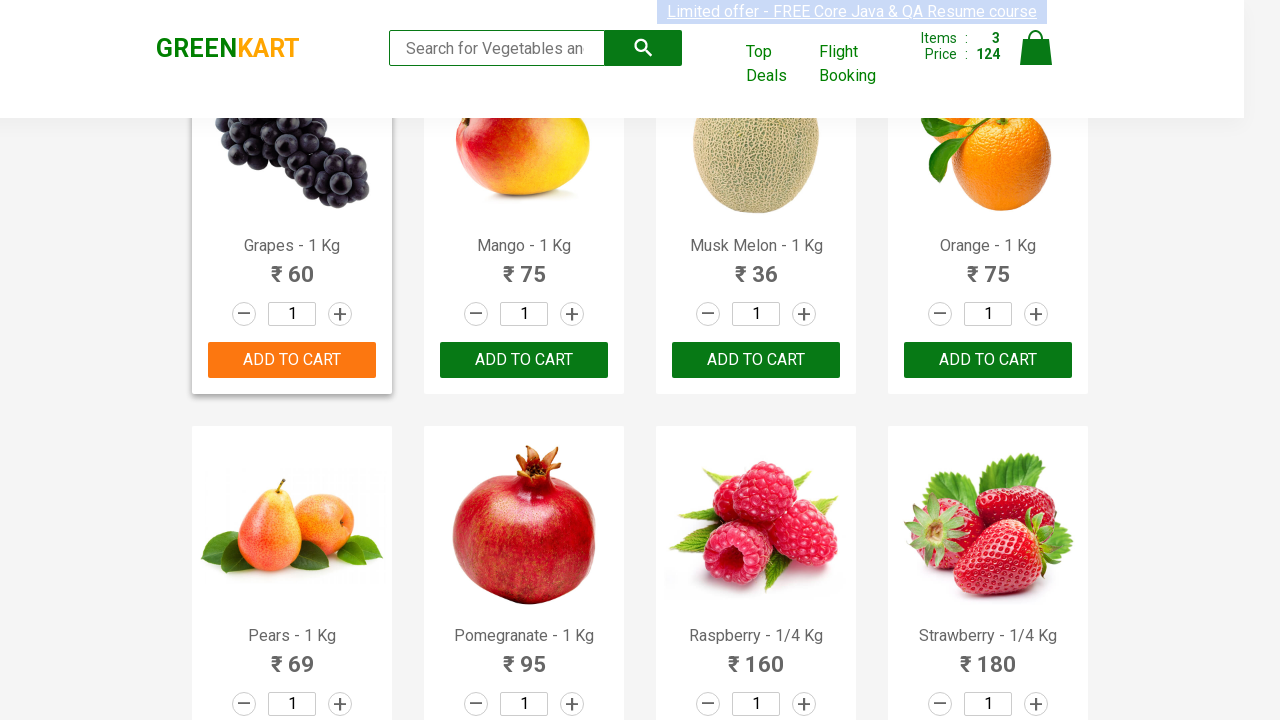